Tests marking all todo items as completed using the toggle all checkbox

Starting URL: https://demo.playwright.dev/todomvc

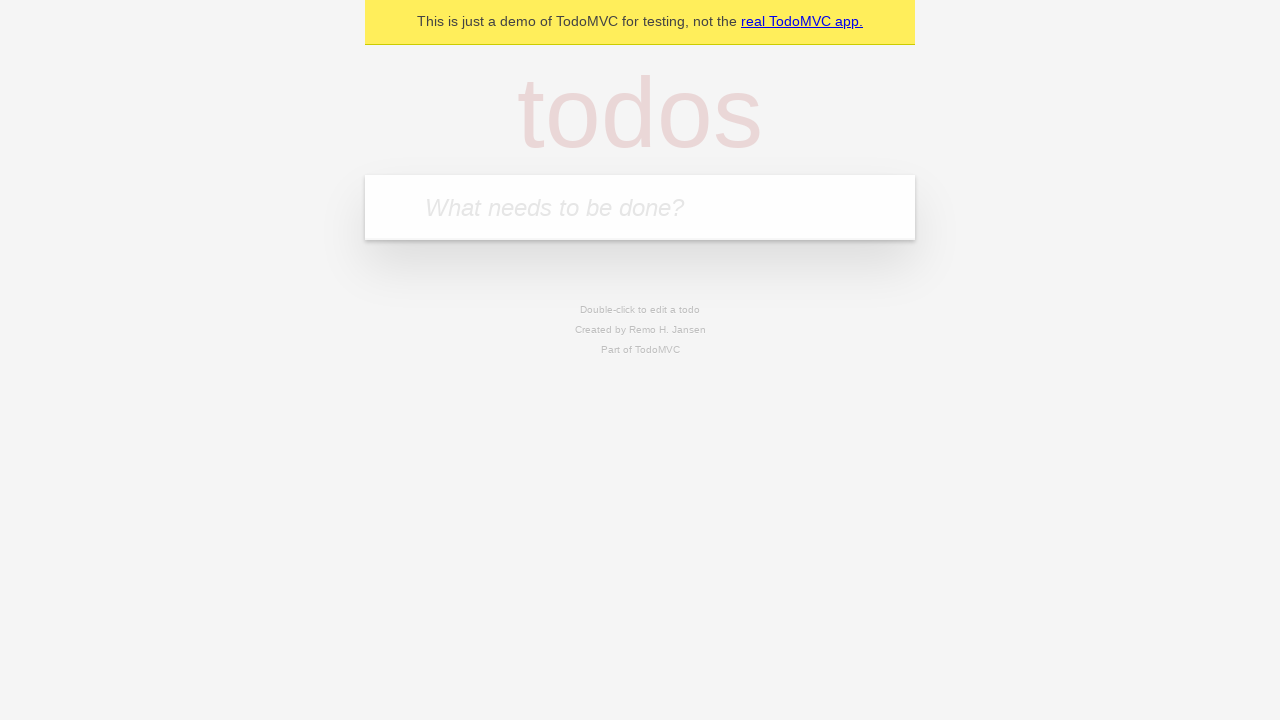

Filled first todo field with 'buy some cheese' on internal:attr=[placeholder="What needs to be done?"i]
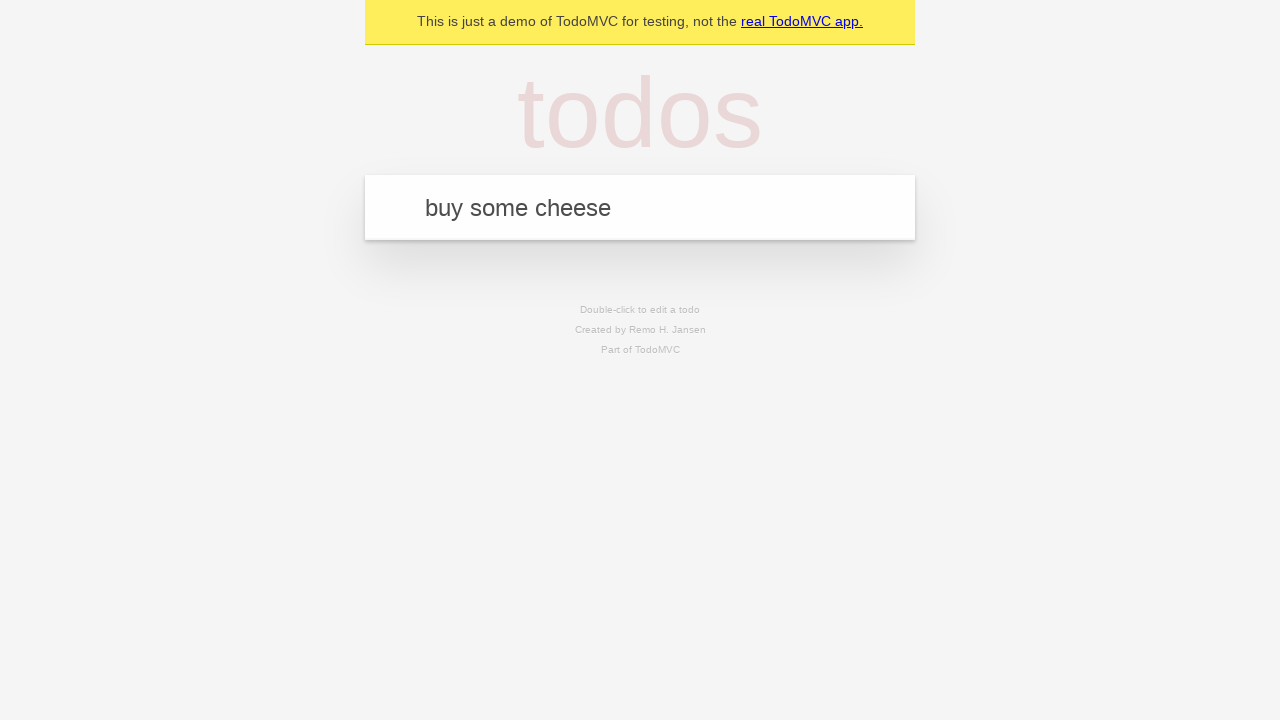

Pressed Enter to add first todo item on internal:attr=[placeholder="What needs to be done?"i]
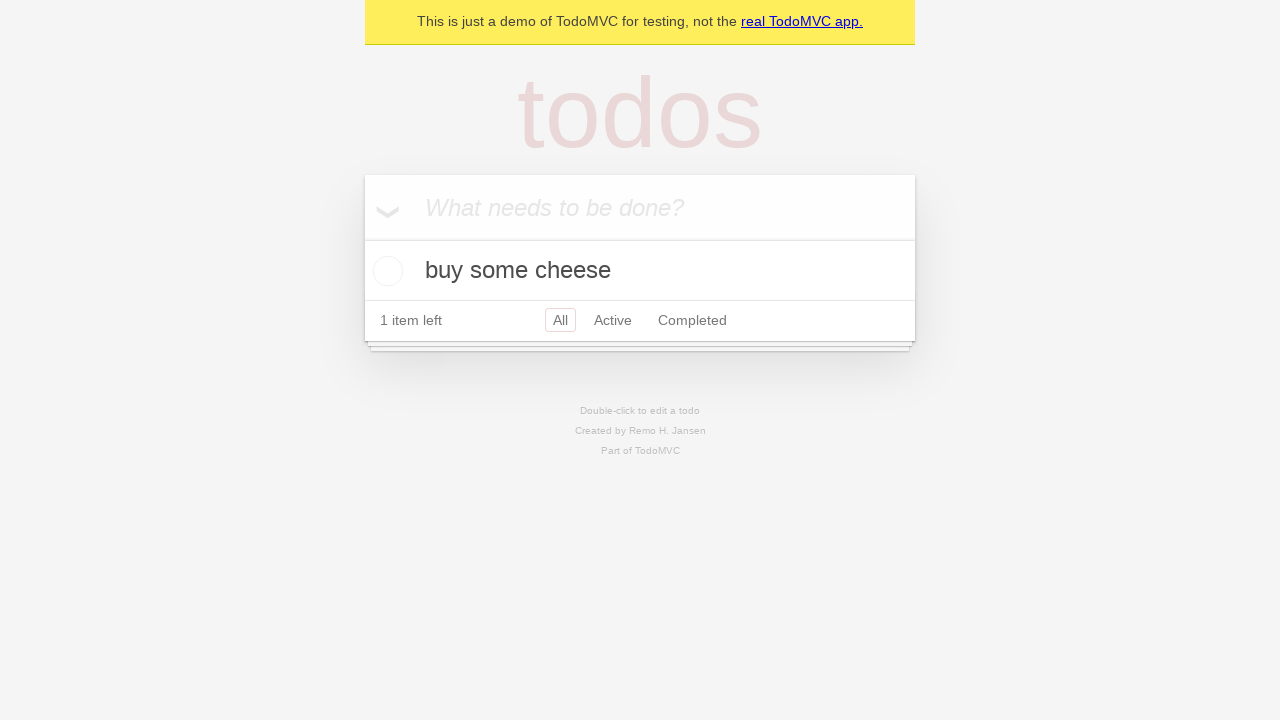

Filled second todo field with 'feed the cat' on internal:attr=[placeholder="What needs to be done?"i]
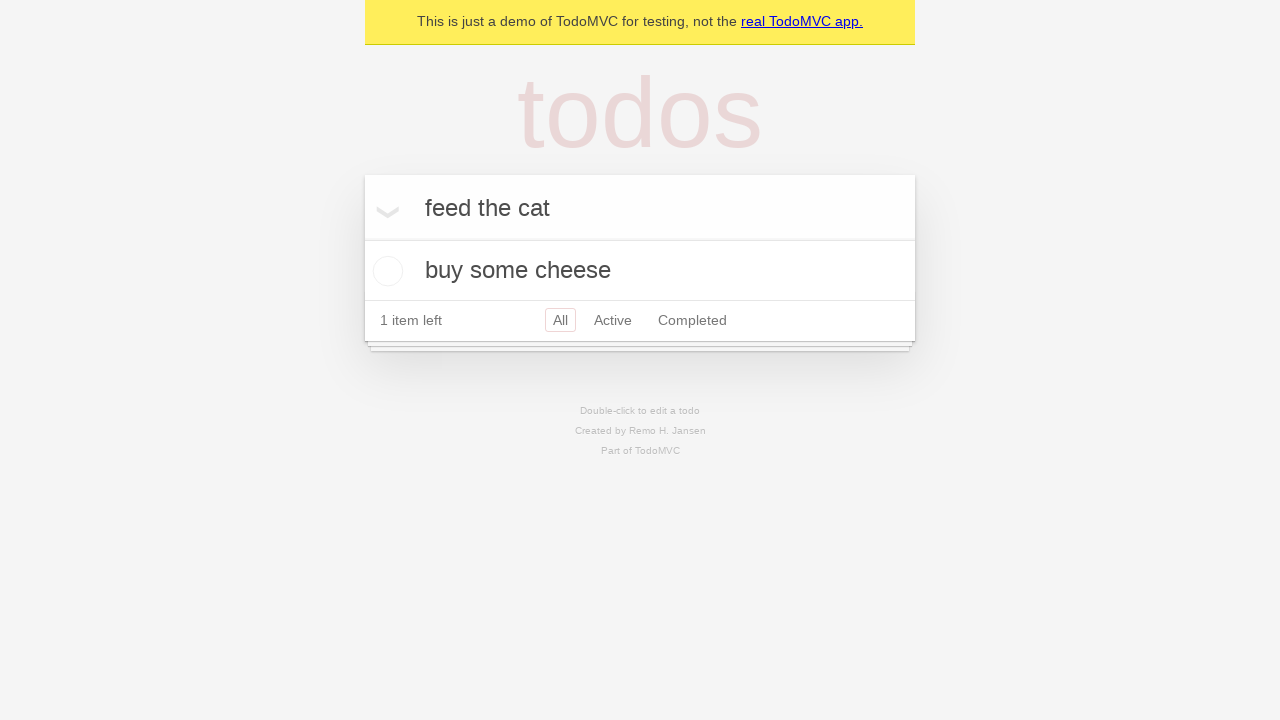

Pressed Enter to add second todo item on internal:attr=[placeholder="What needs to be done?"i]
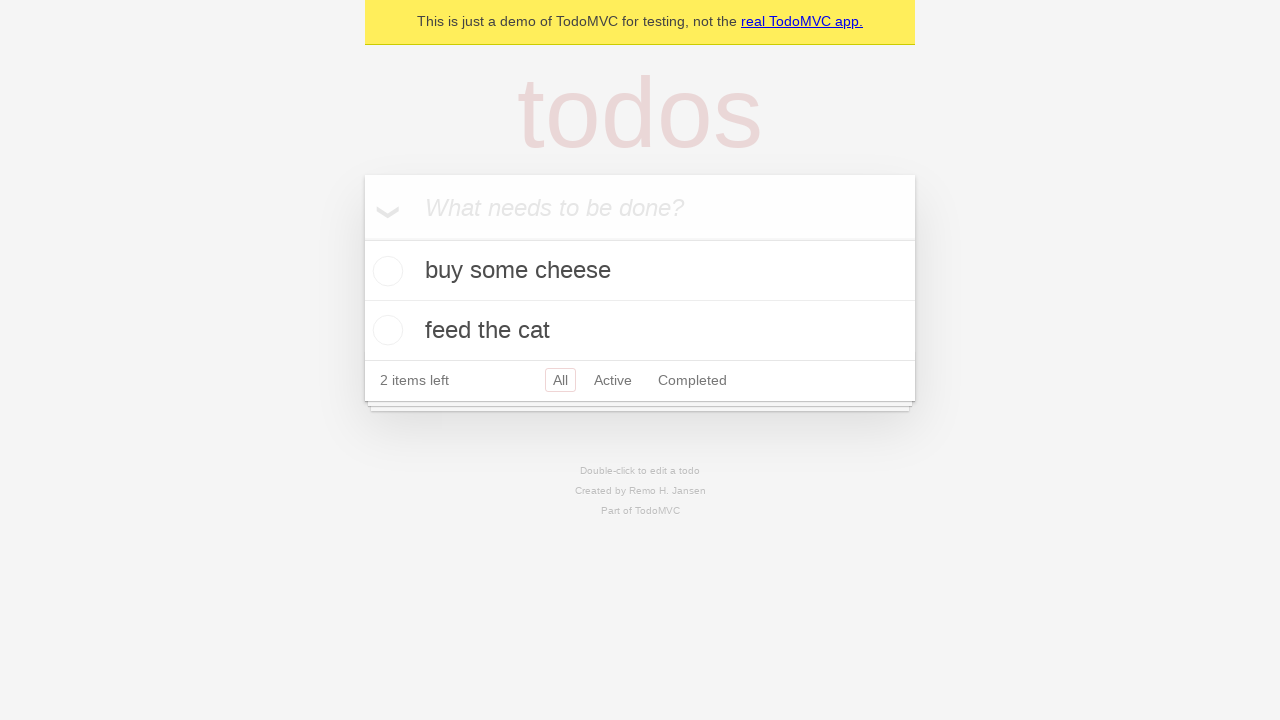

Filled third todo field with 'book a doctors appointment' on internal:attr=[placeholder="What needs to be done?"i]
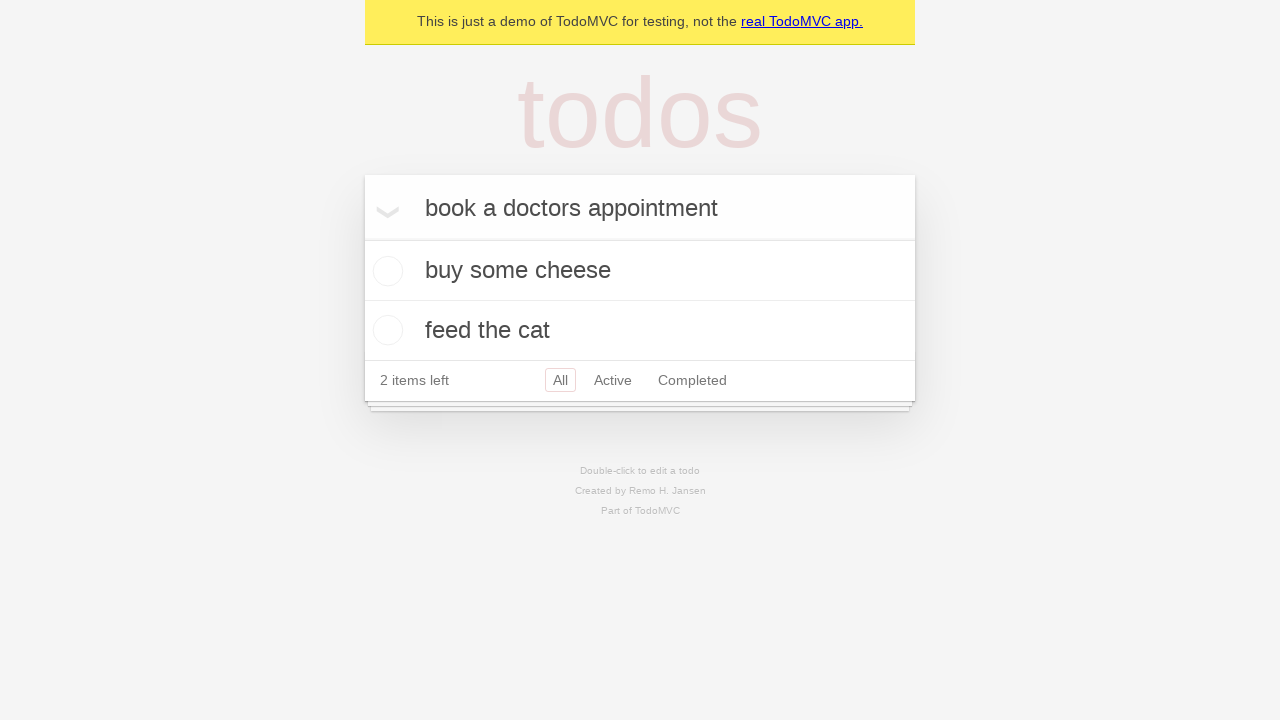

Pressed Enter to add third todo item on internal:attr=[placeholder="What needs to be done?"i]
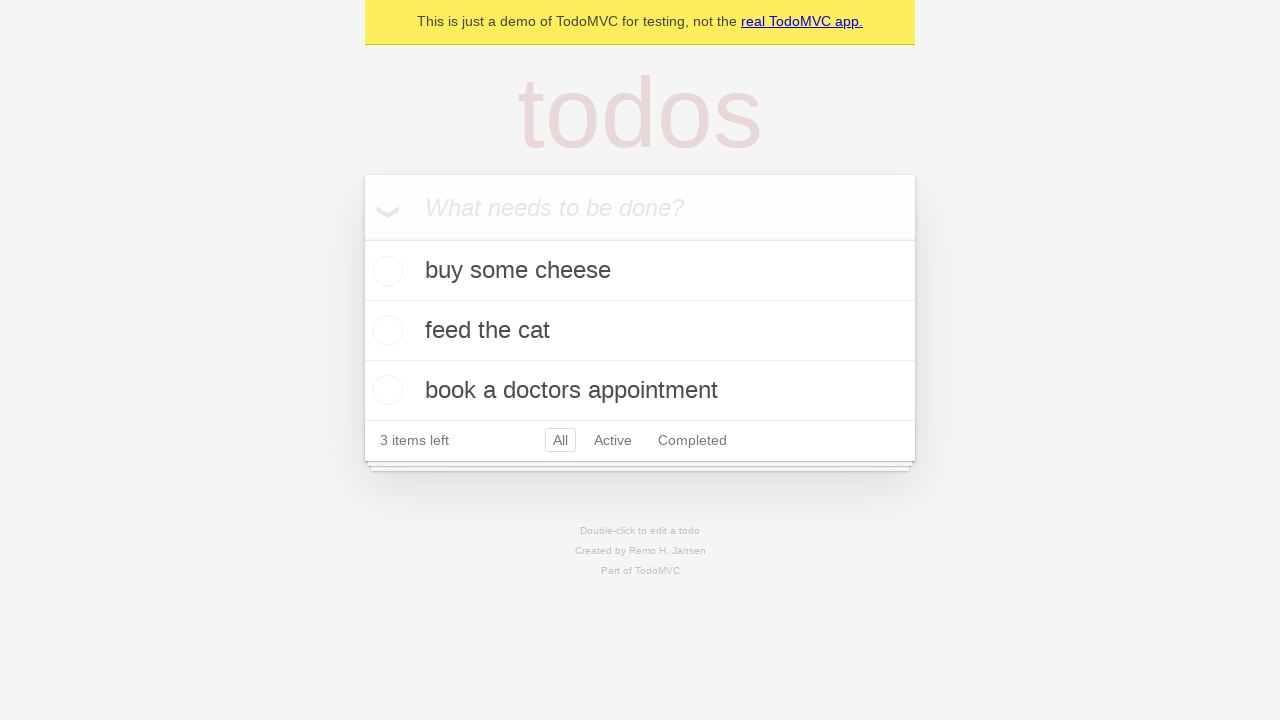

Clicked 'Mark all as complete' checkbox to complete all todos at (362, 238) on internal:label="Mark all as complete"i
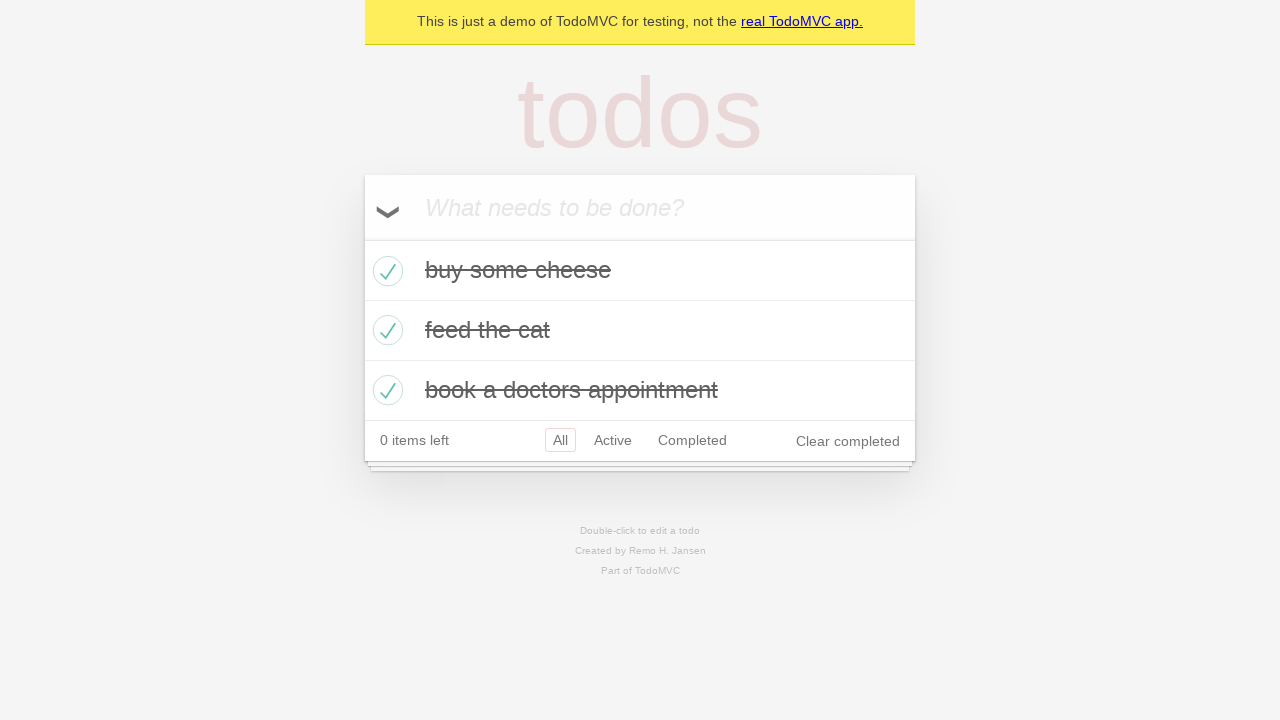

Verified all todo items are marked as completed
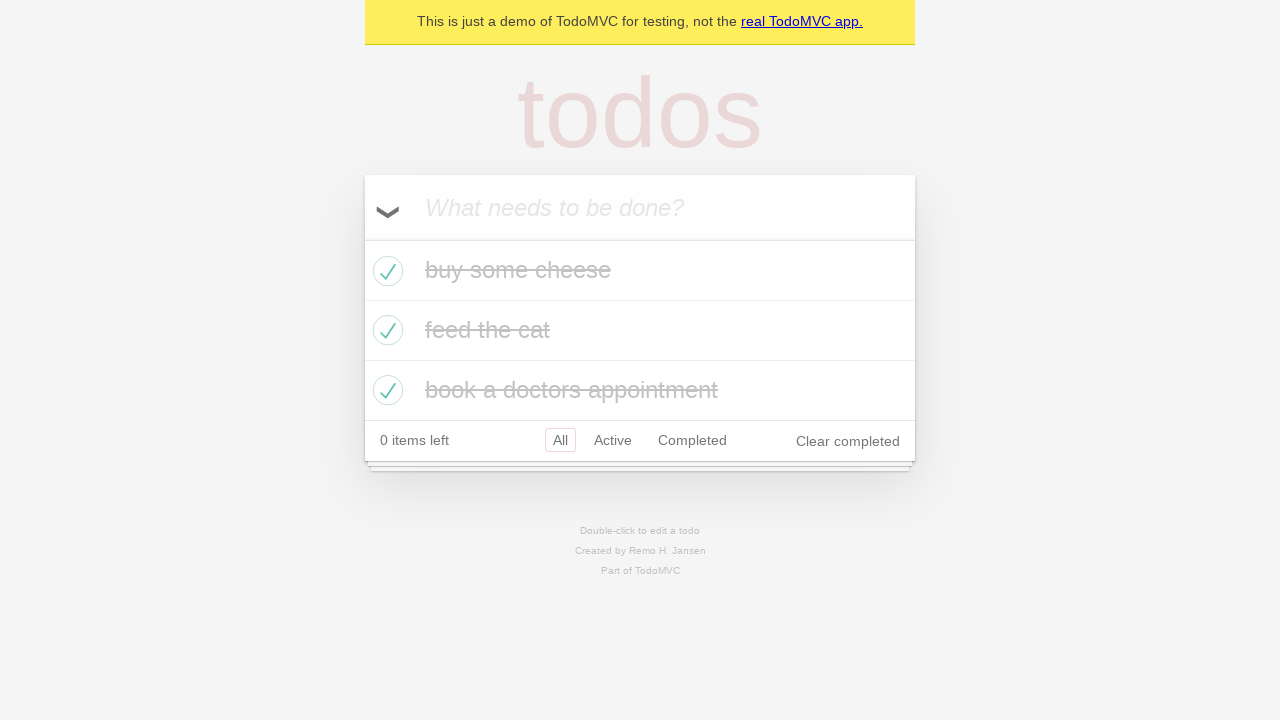

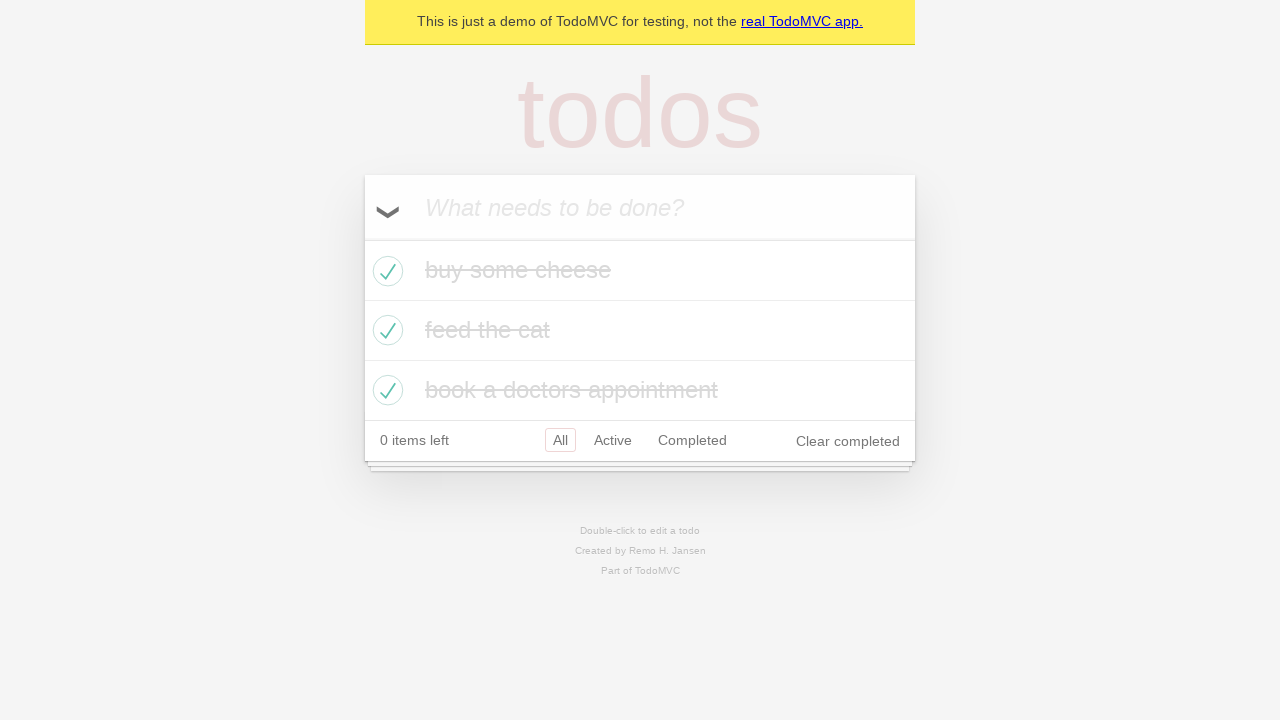